Tests the add/remove elements functionality by clicking the "Add Element" button twice to create two delete buttons, then clicking one delete button and verifying only one delete button remains.

Starting URL: http://the-internet.herokuapp.com/add_remove_elements/

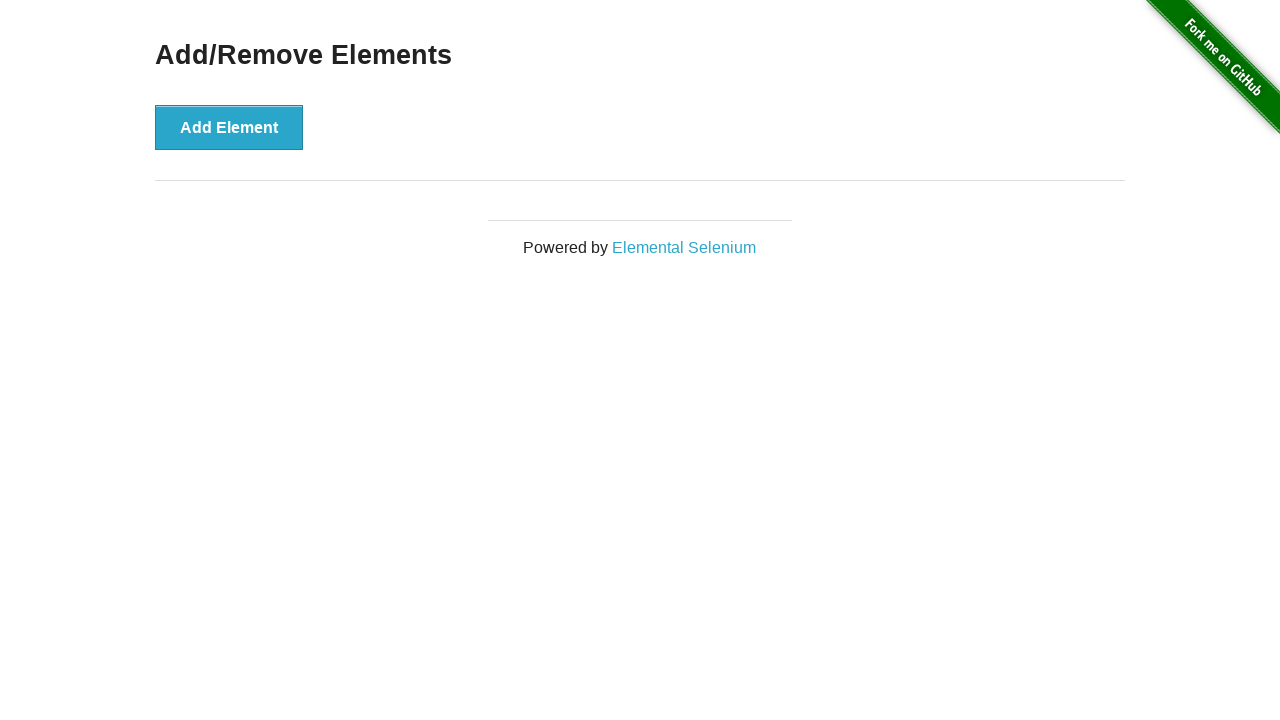

Navigated to add/remove elements page
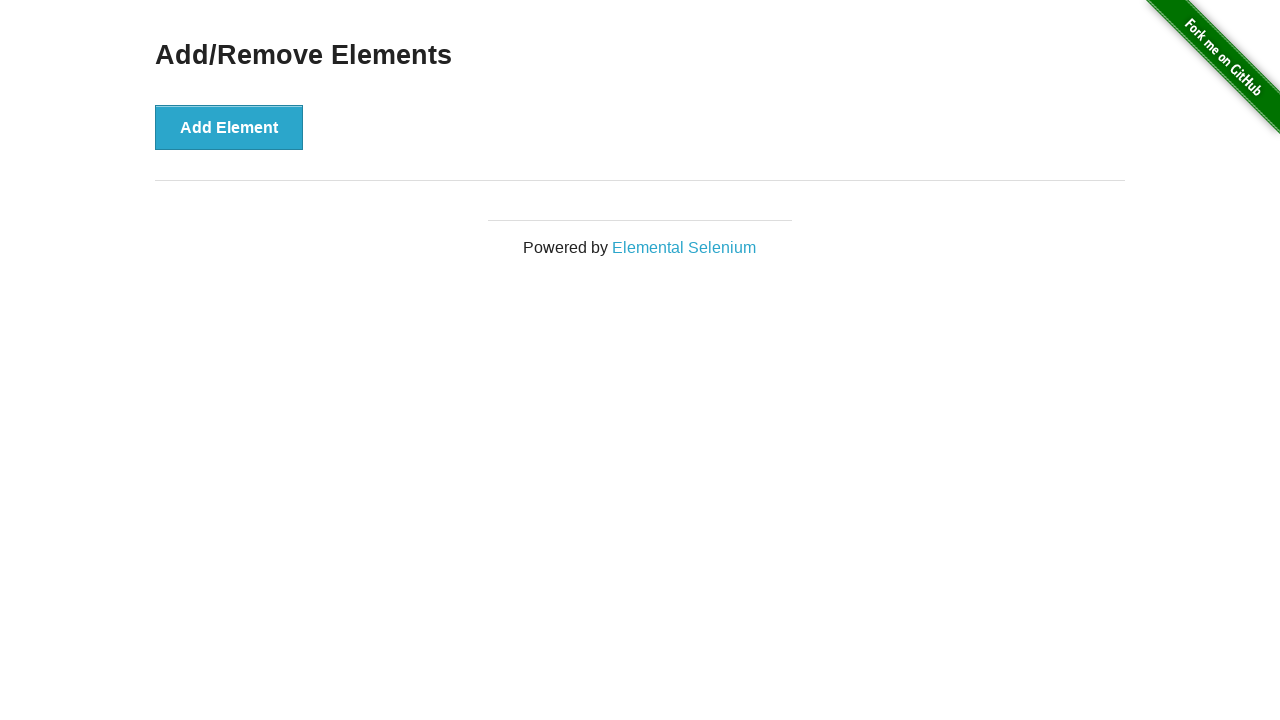

Clicked 'Add Element' button first time at (229, 127) on xpath=//button[text()='Add Element']
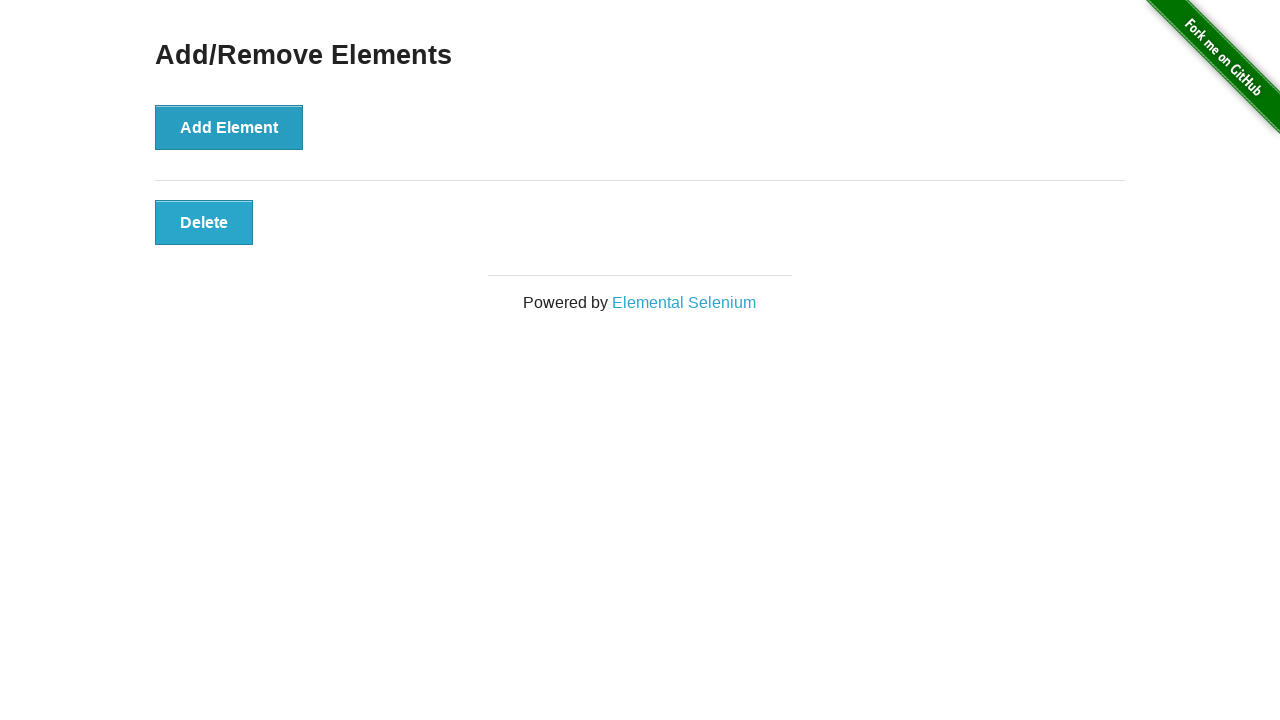

Clicked 'Add Element' button second time to create two delete buttons at (229, 127) on xpath=//button[text()='Add Element']
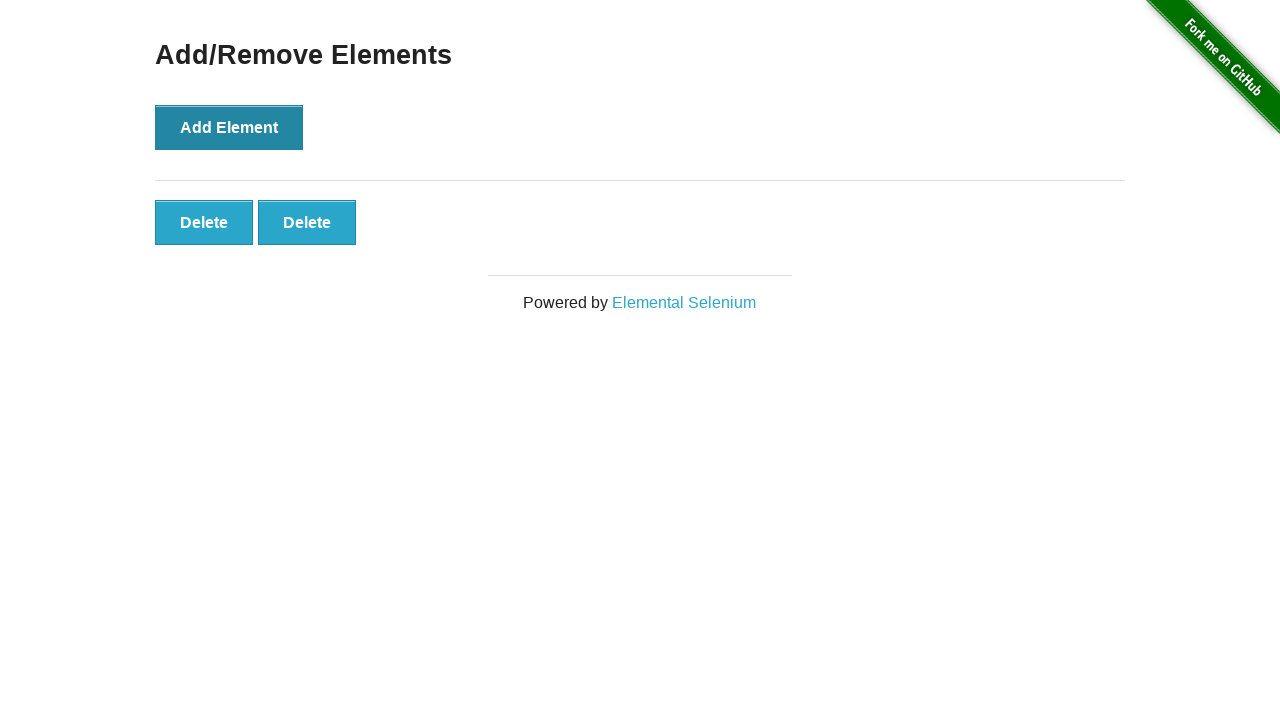

Clicked first 'Delete' button to remove one element at (204, 222) on xpath=//button[text()='Delete']
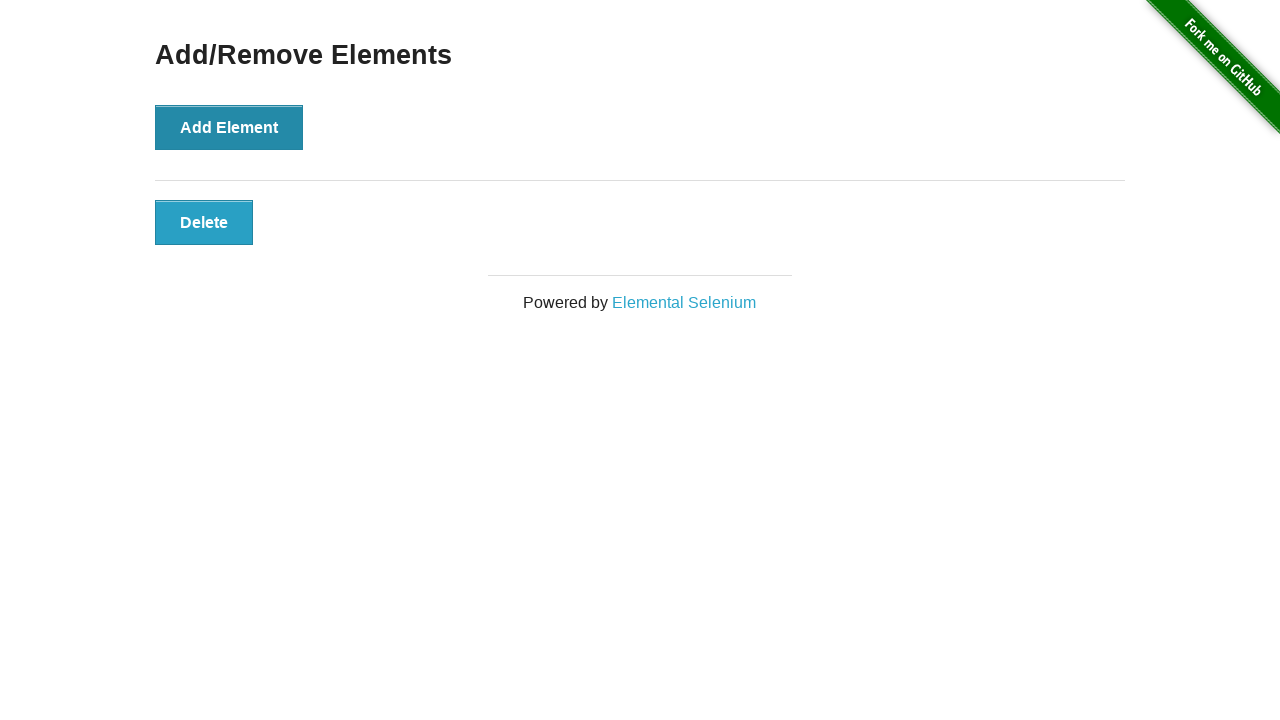

Waited for remaining delete button to be visible
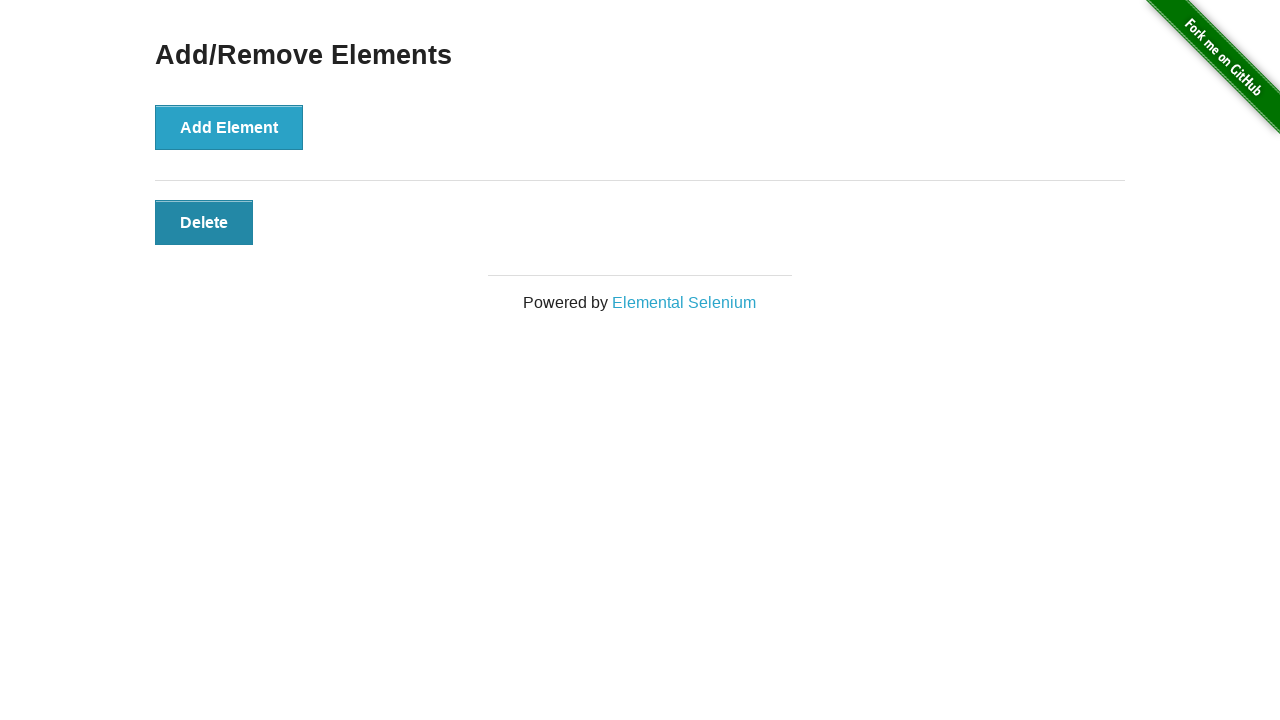

Located all delete buttons
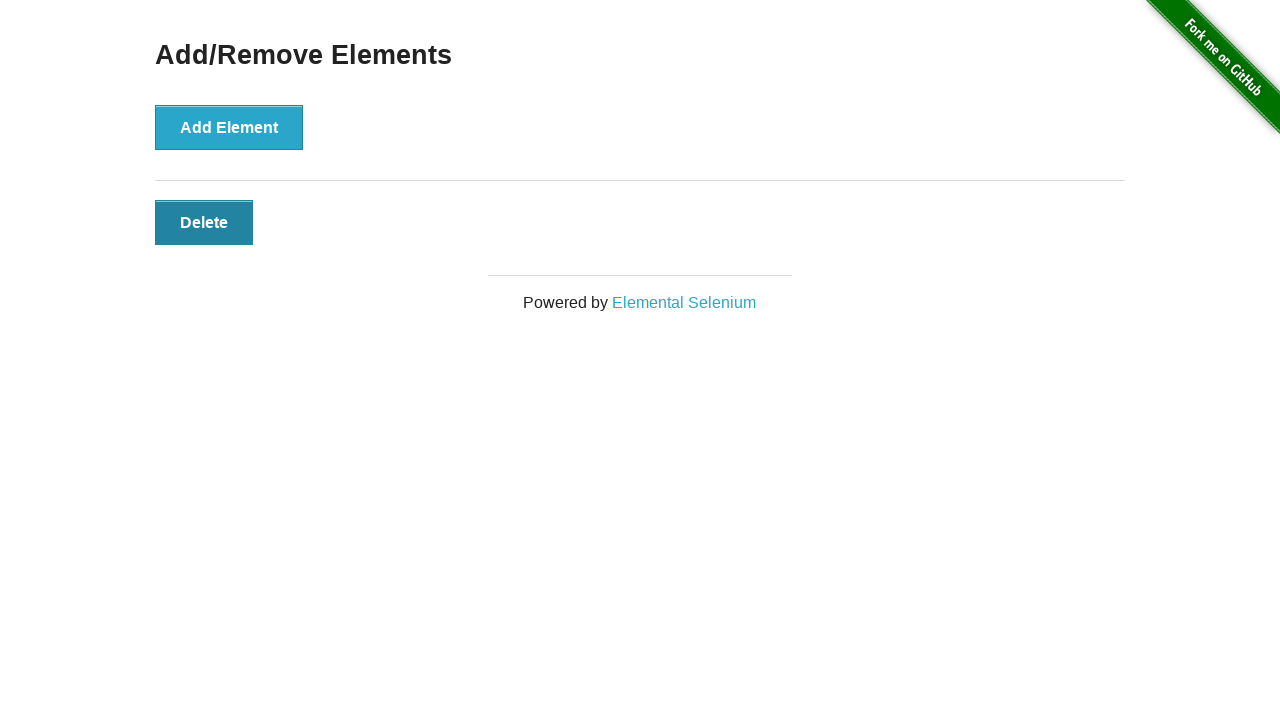

Verified exactly 1 delete button remains
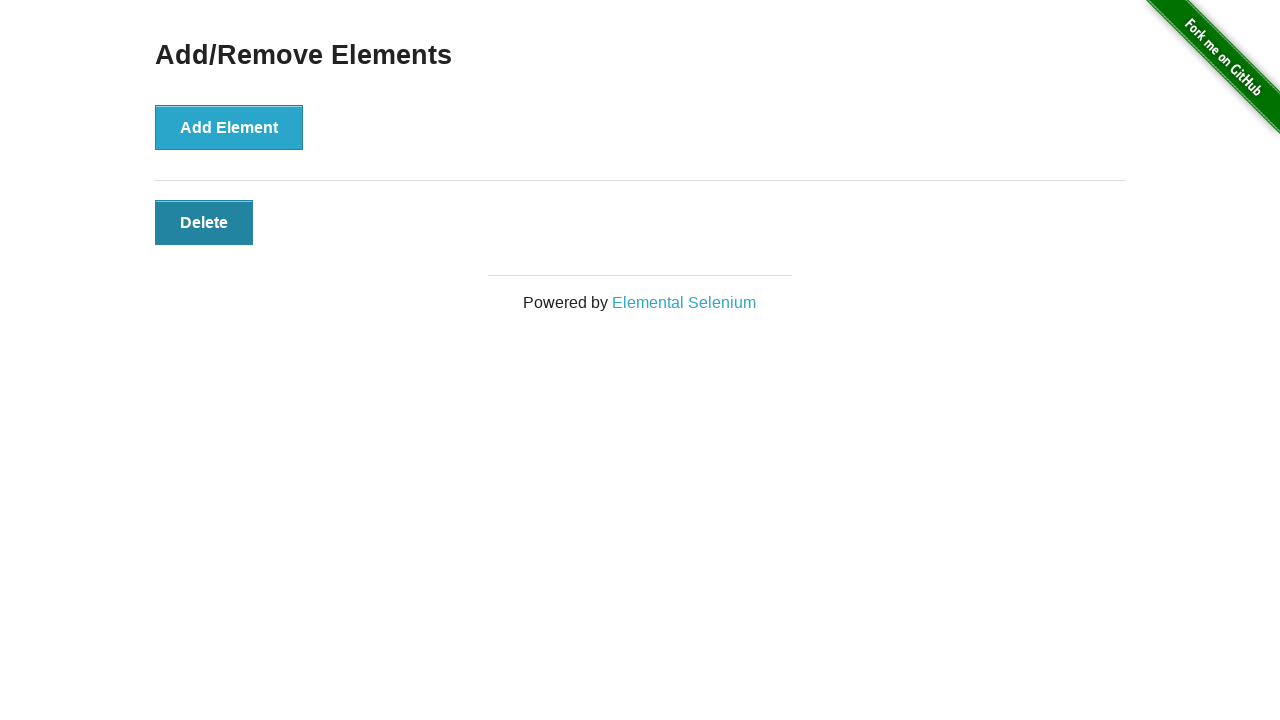

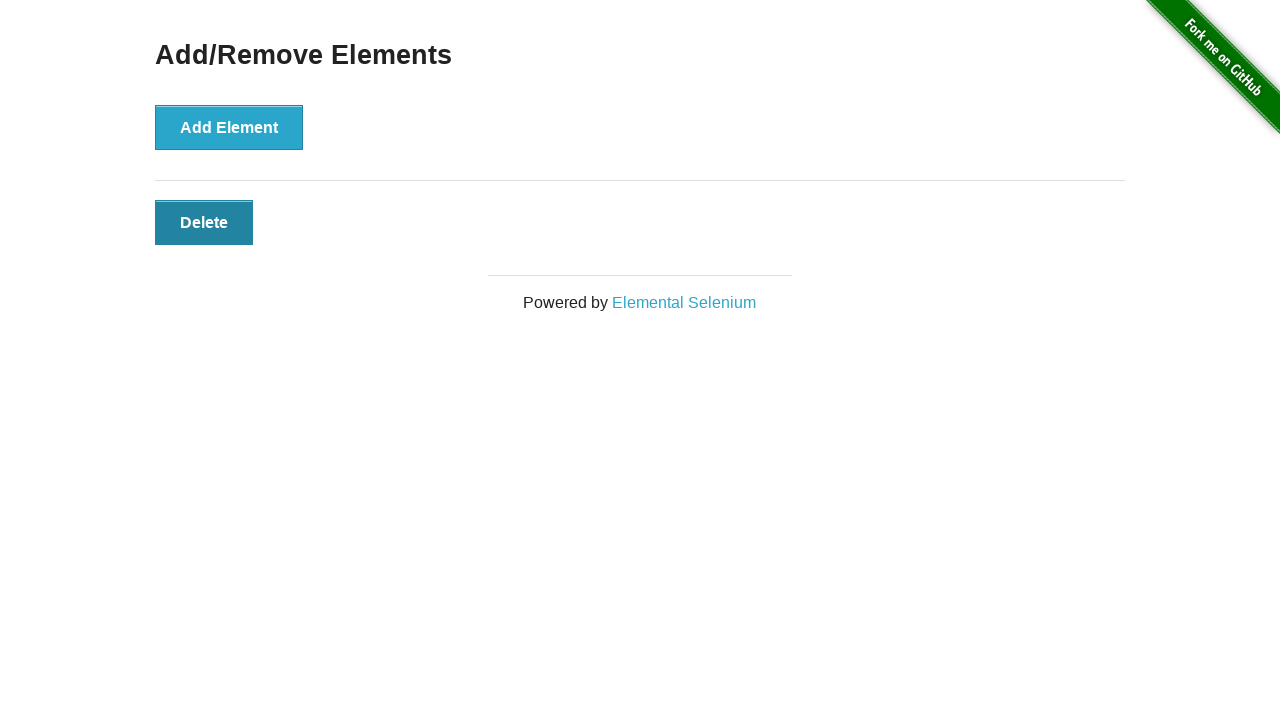